Tests double-click functionality by switching to an iframe and double-clicking on text to change its color, then verifying the style attribute contains "red"

Starting URL: https://www.w3schools.com/tags/tryit.asp?filename=tryhtml5_ev_ondblclick2

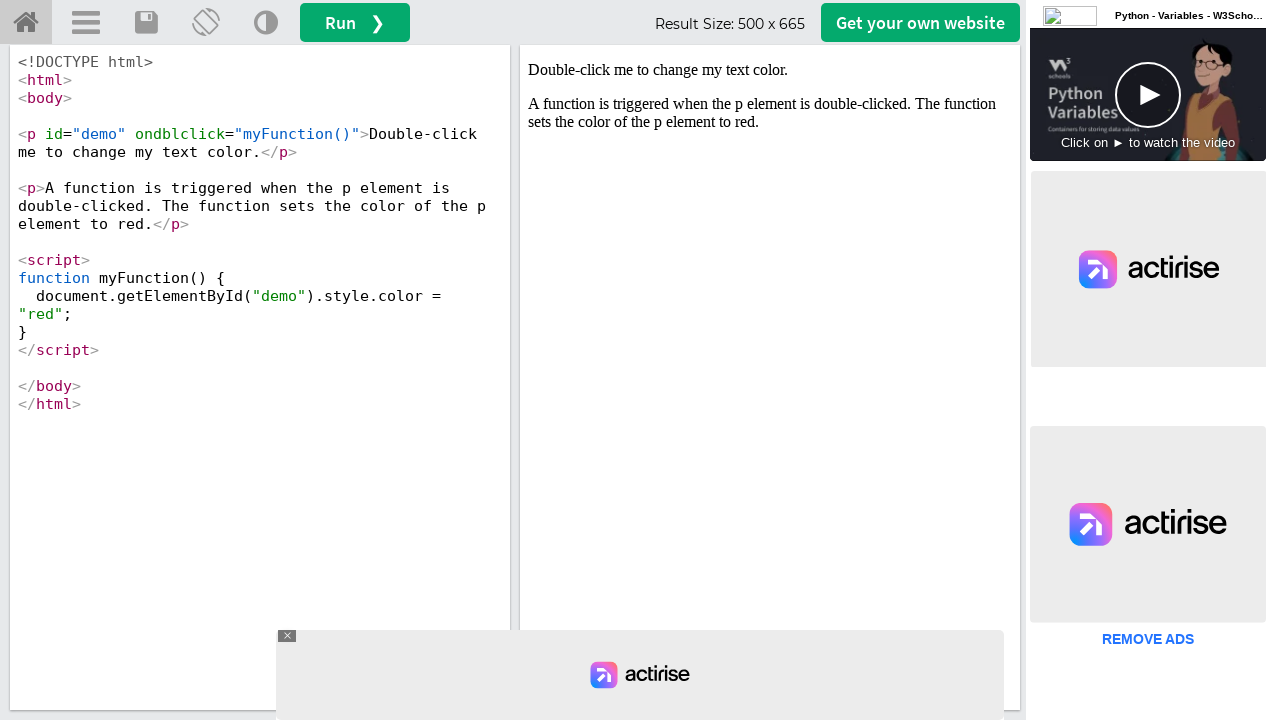

Located iframe with id 'iframeResult'
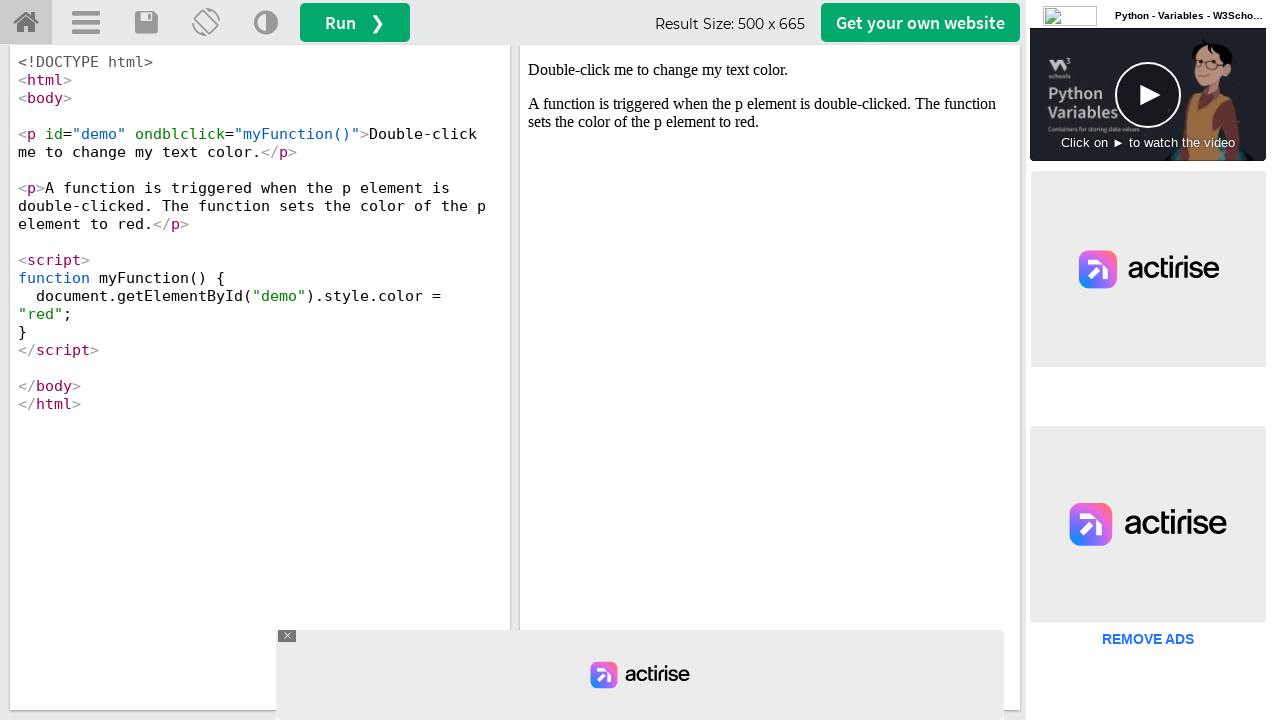

Located text element with id 'demo' in iframe
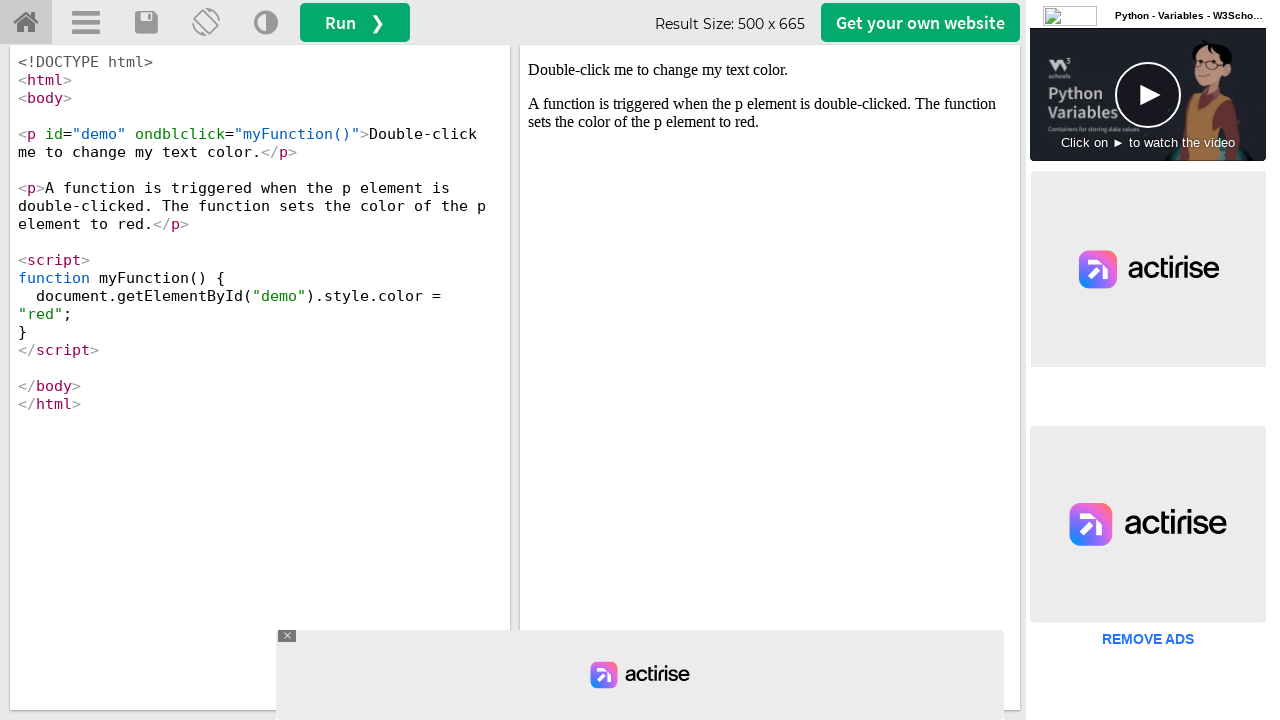

Double-clicked on text element to change its color at (770, 70) on #iframeResult >> internal:control=enter-frame >> #demo
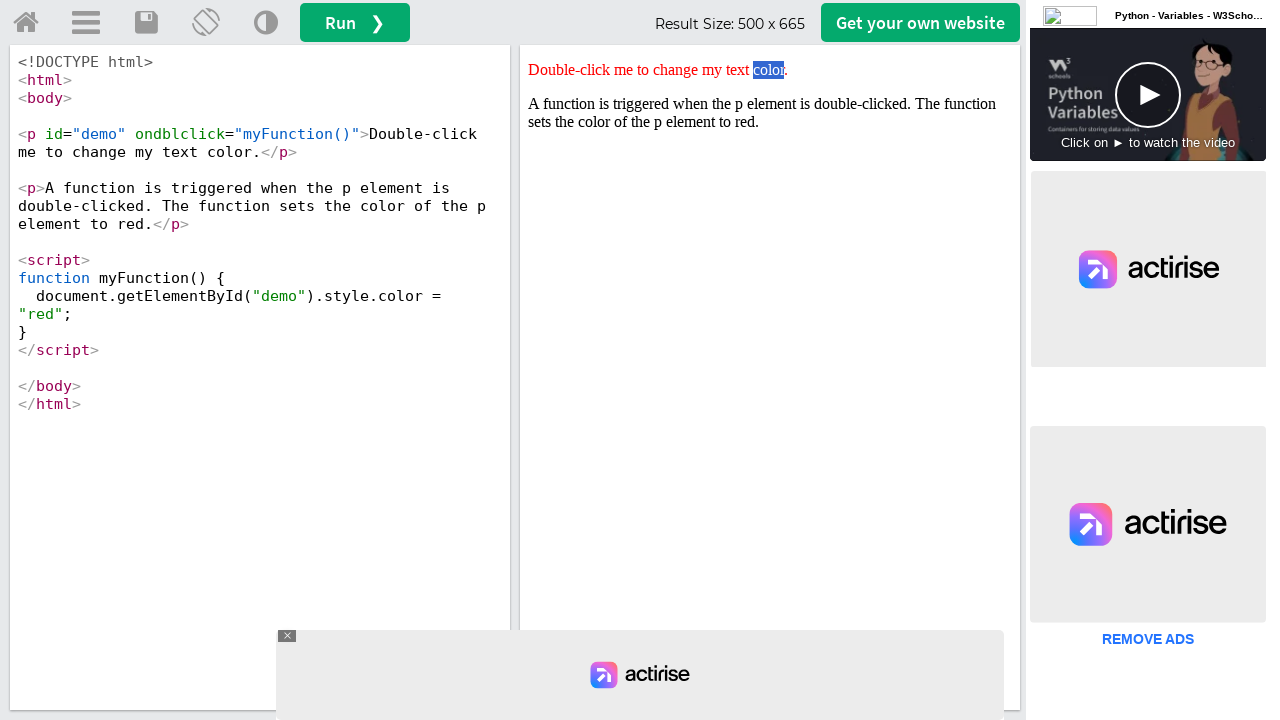

Retrieved style attribute from text element
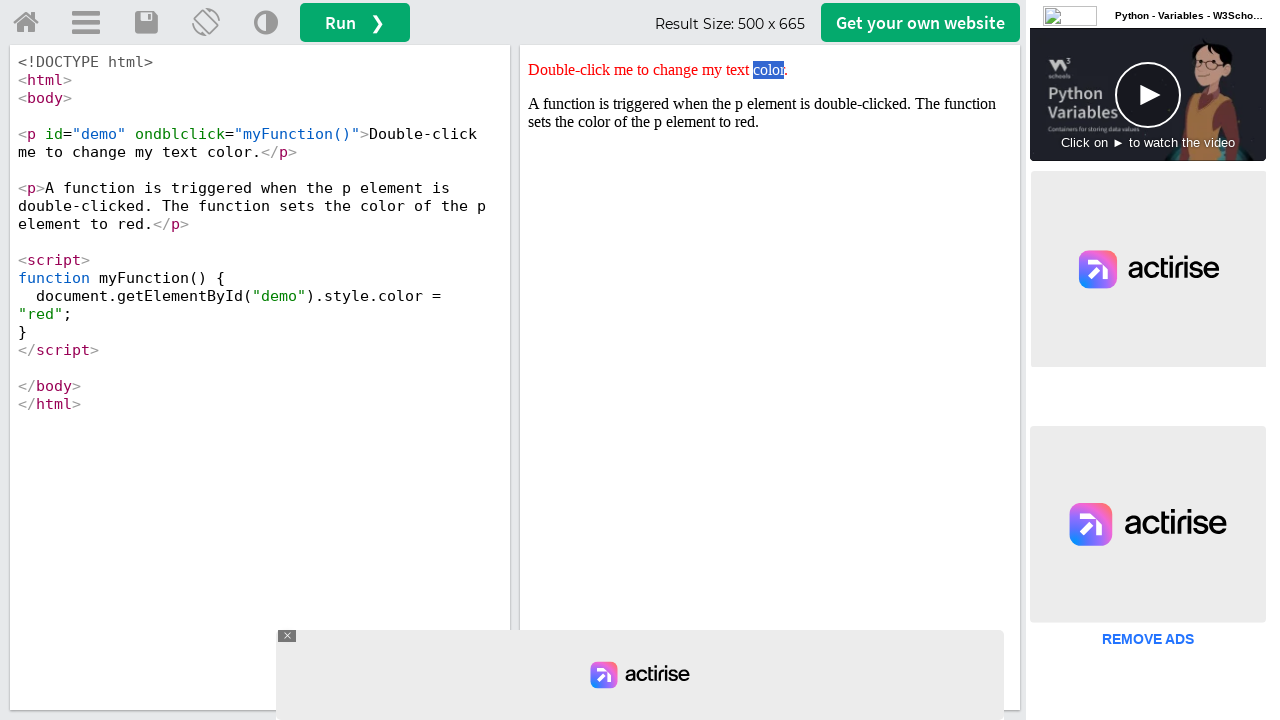

Verified that style attribute contains 'red'
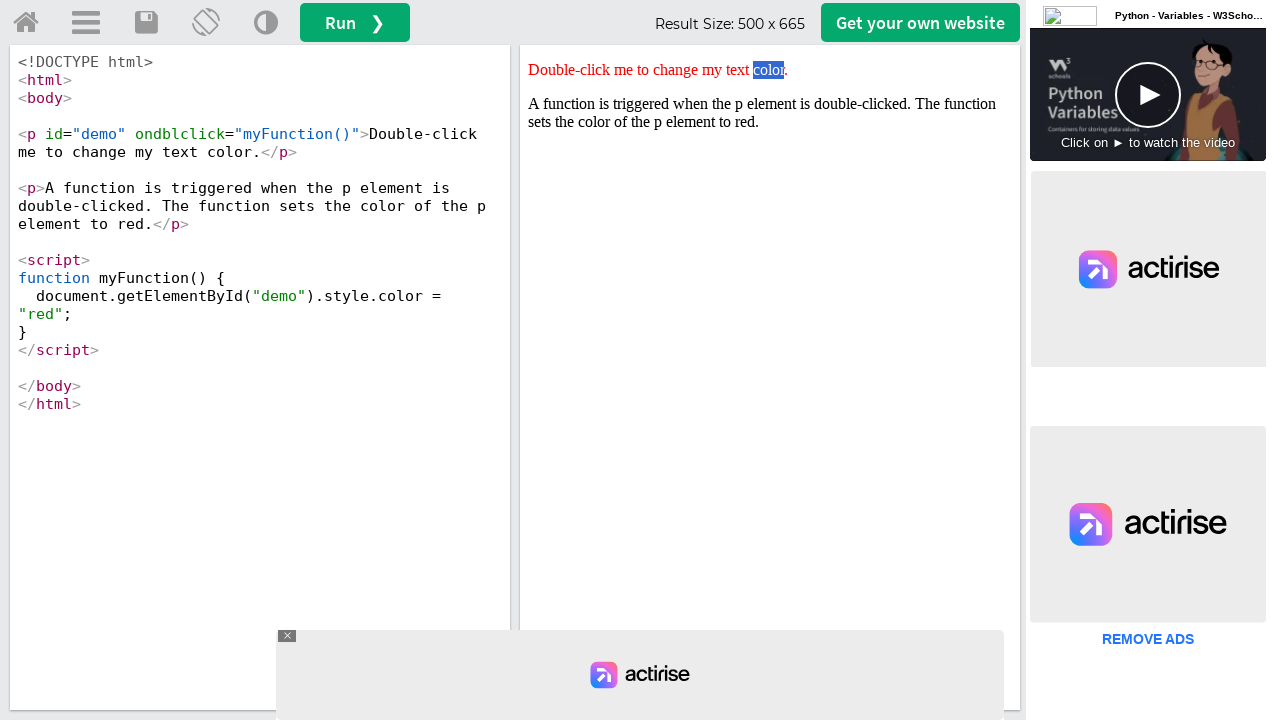

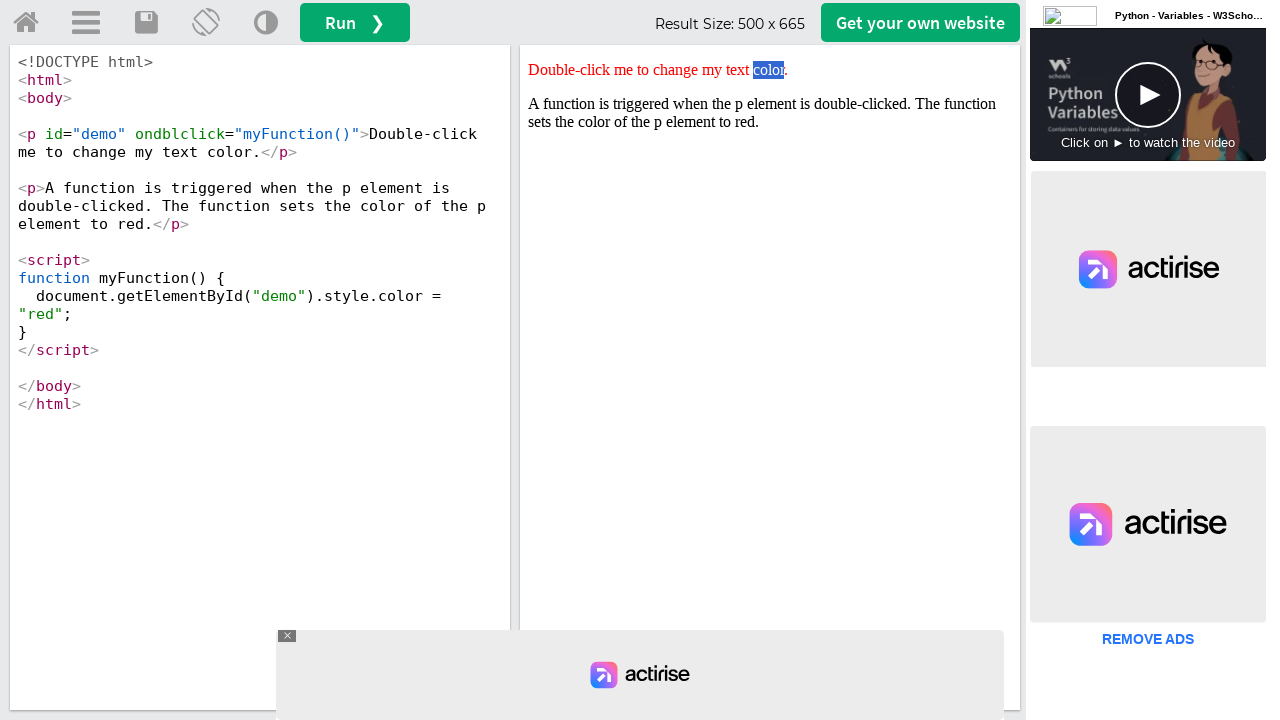